Tests clicking a link that opens a popup window on a test website, demonstrating browser window handling

Starting URL: http://omayo.blogspot.com/

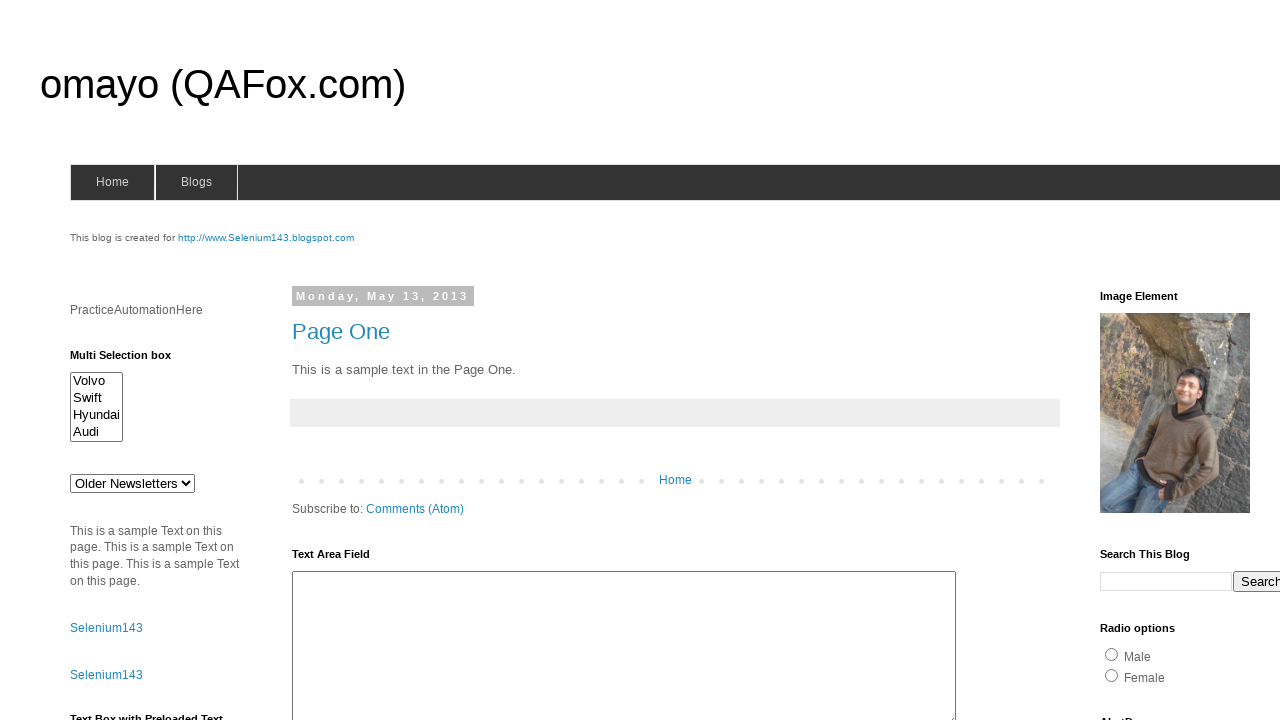

Clicked link to open a popup window at (132, 360) on text=Open a popup window
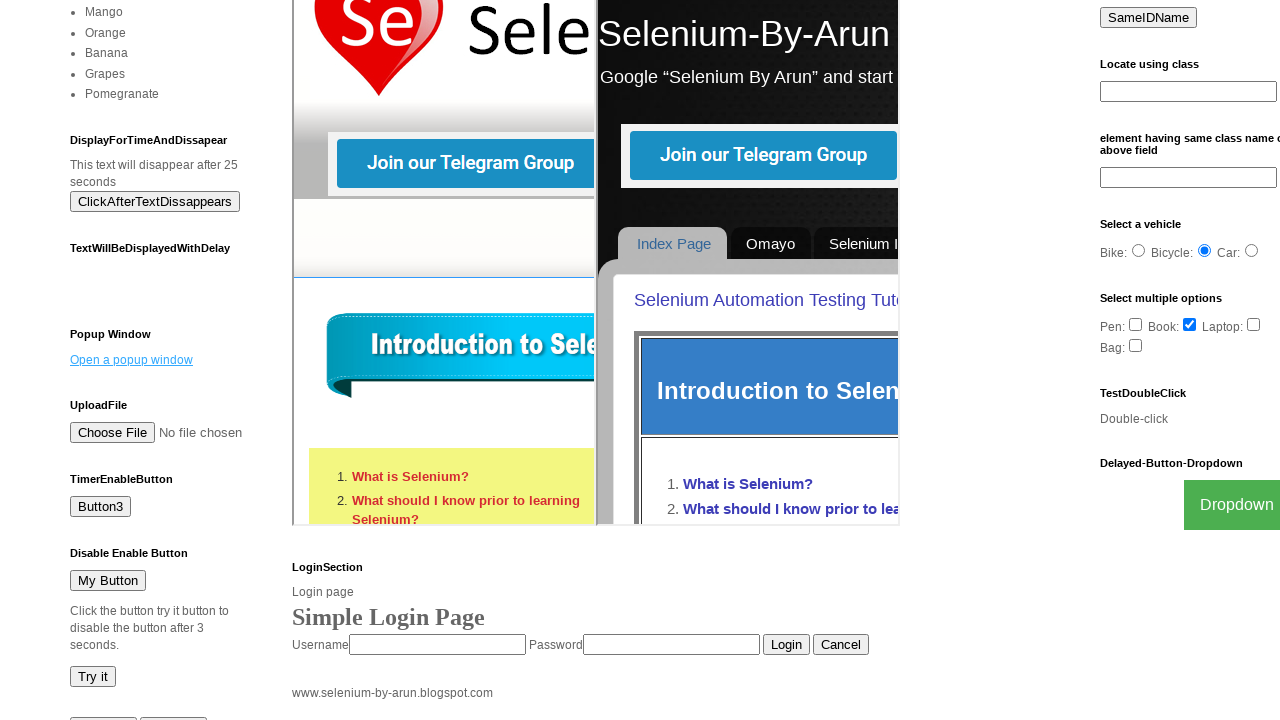

Waited 2 seconds for popup to open
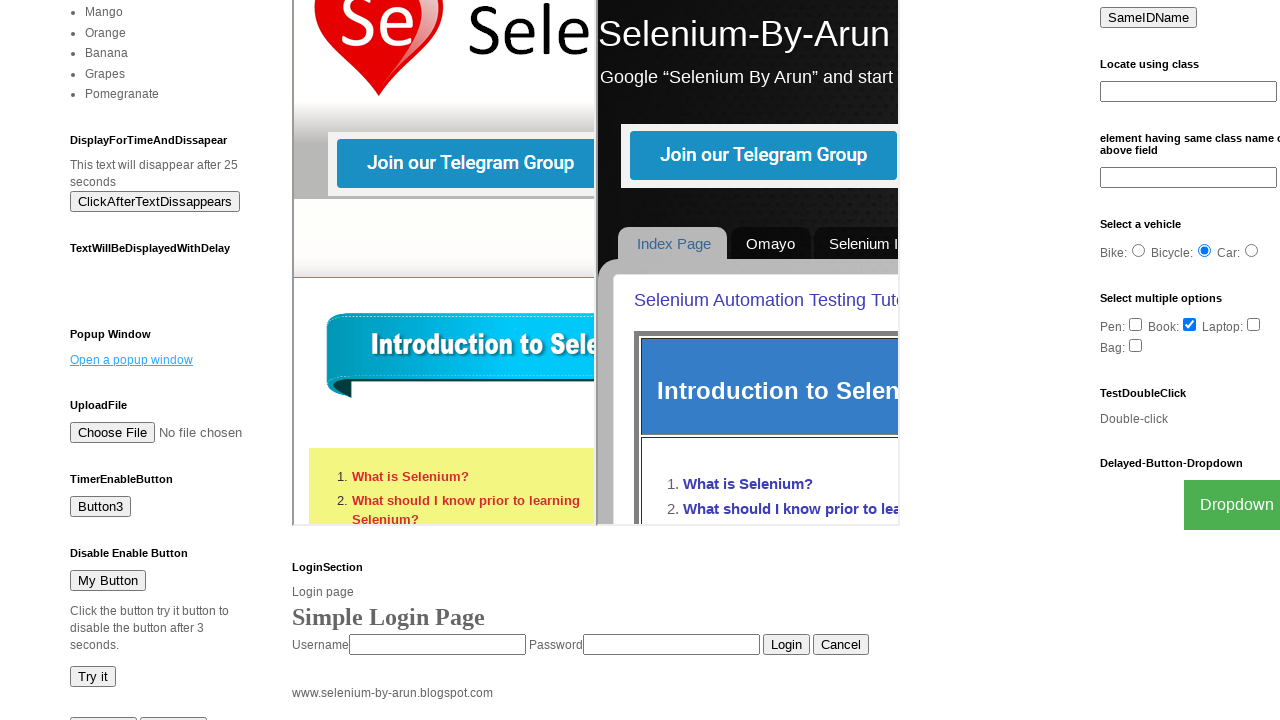

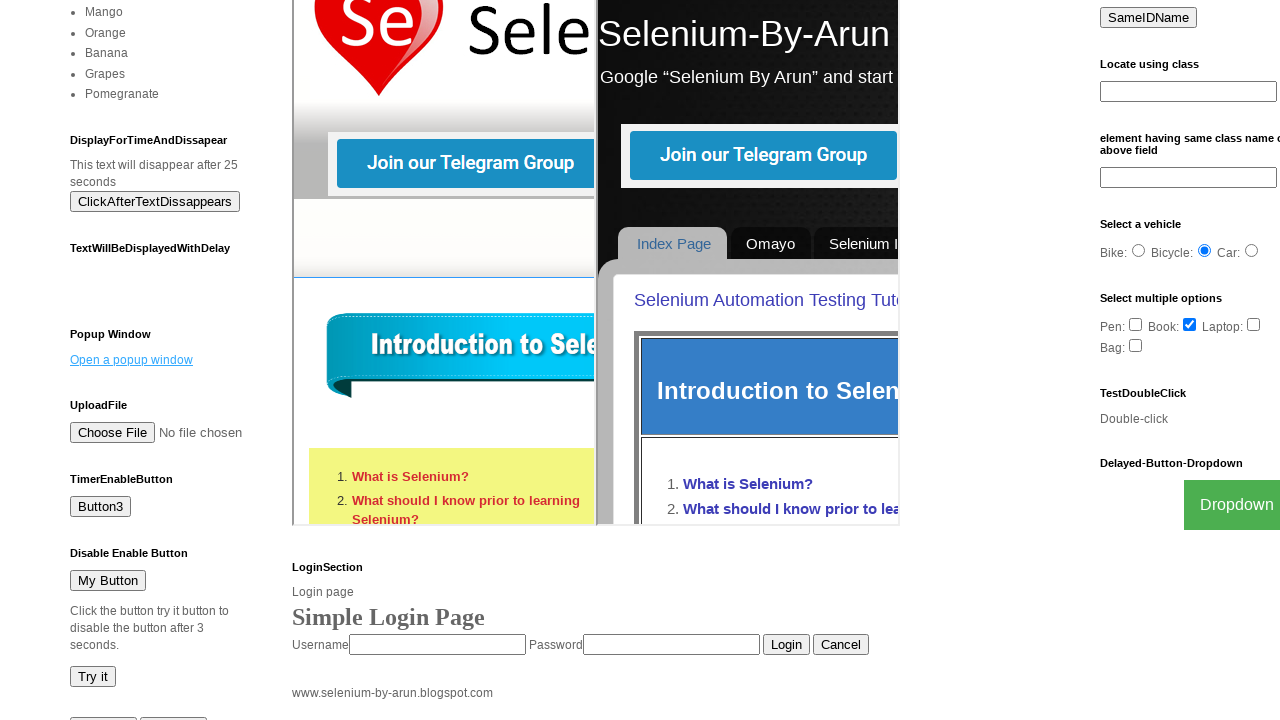